Tests dynamic loading by clicking a button and waiting for loading icon to disappear before verifying text appears

Starting URL: https://automationfc.github.io/dynamic-loading/

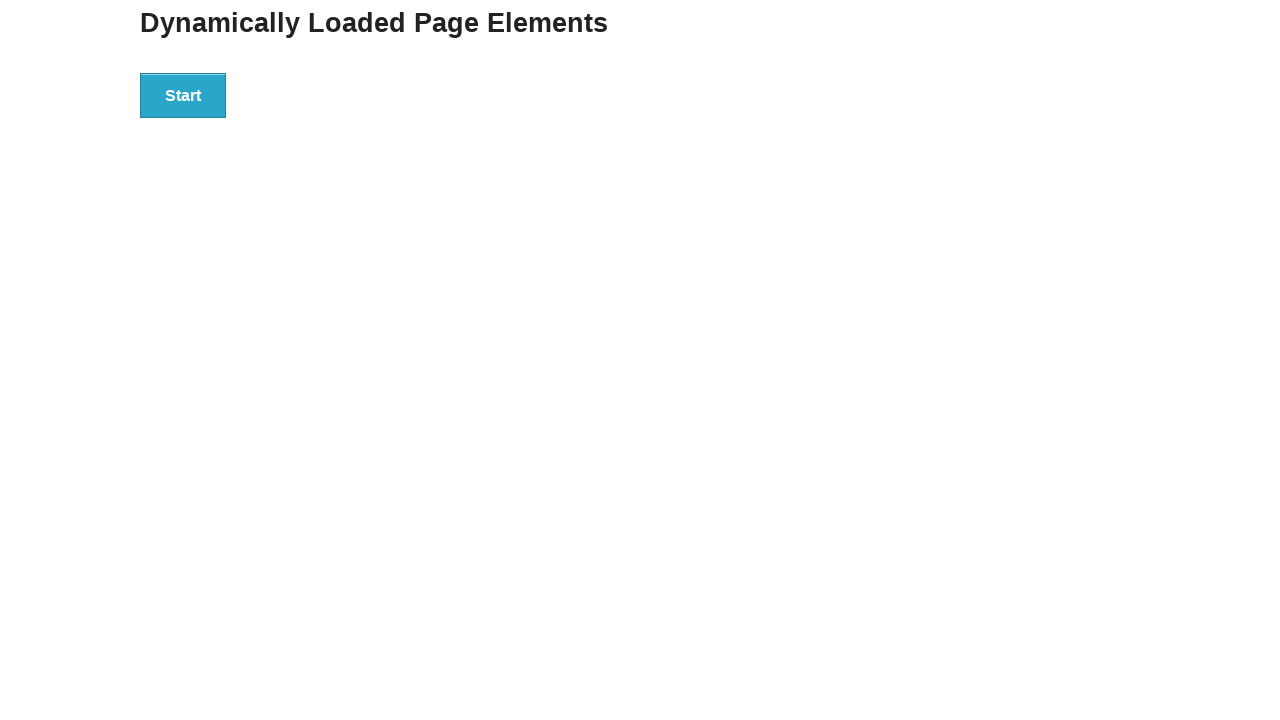

Clicked Start button to trigger dynamic loading at (183, 95) on div#start>button
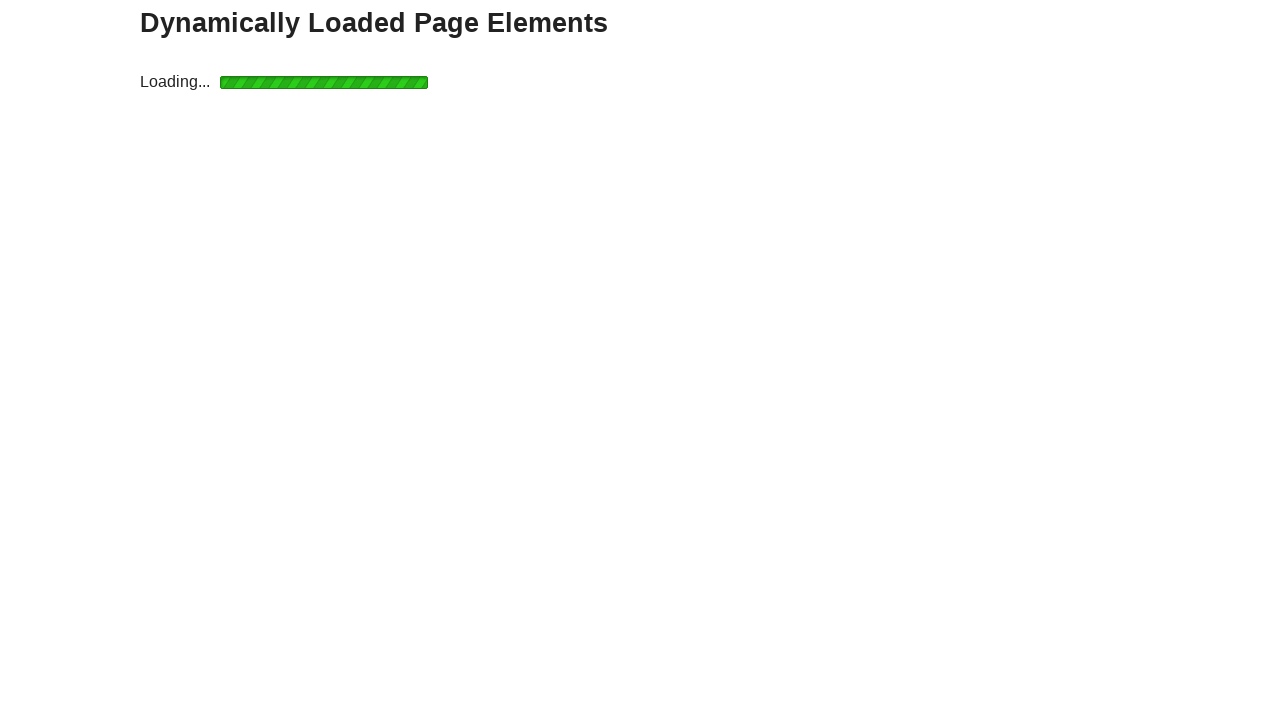

Loading icon disappeared, dynamic content loaded
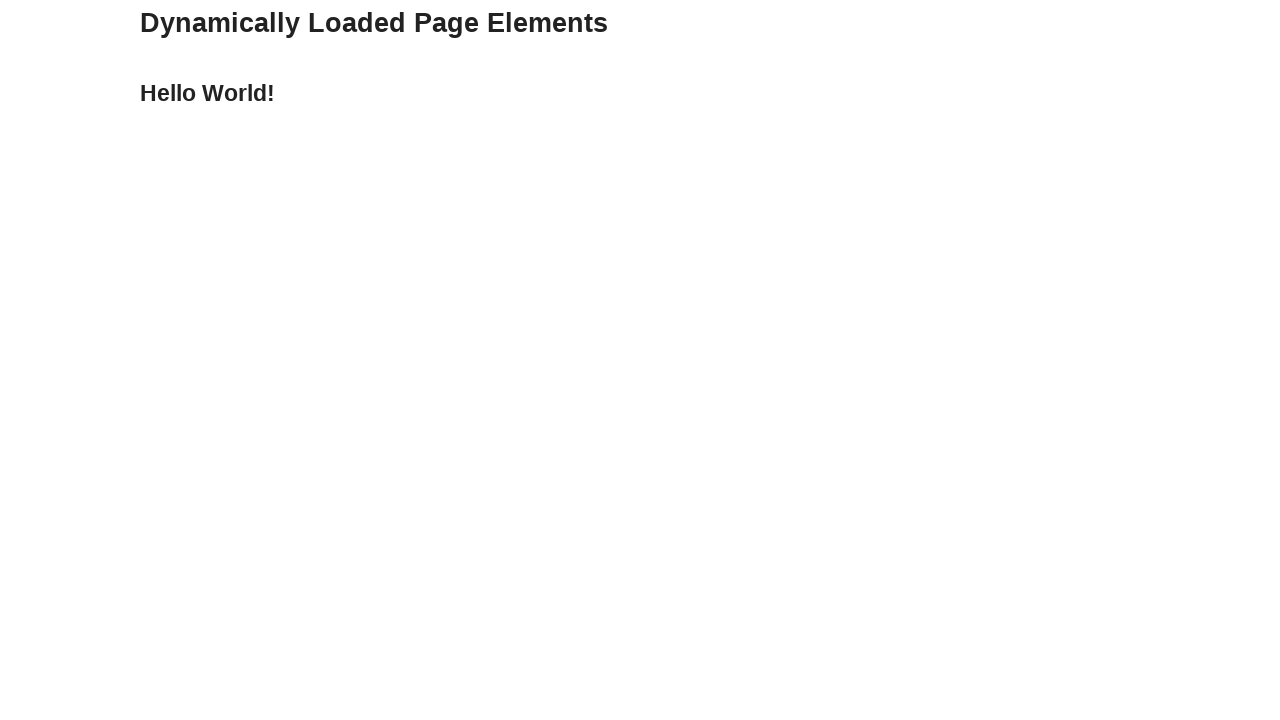

Verified 'Hello World!' text appears after loading completes
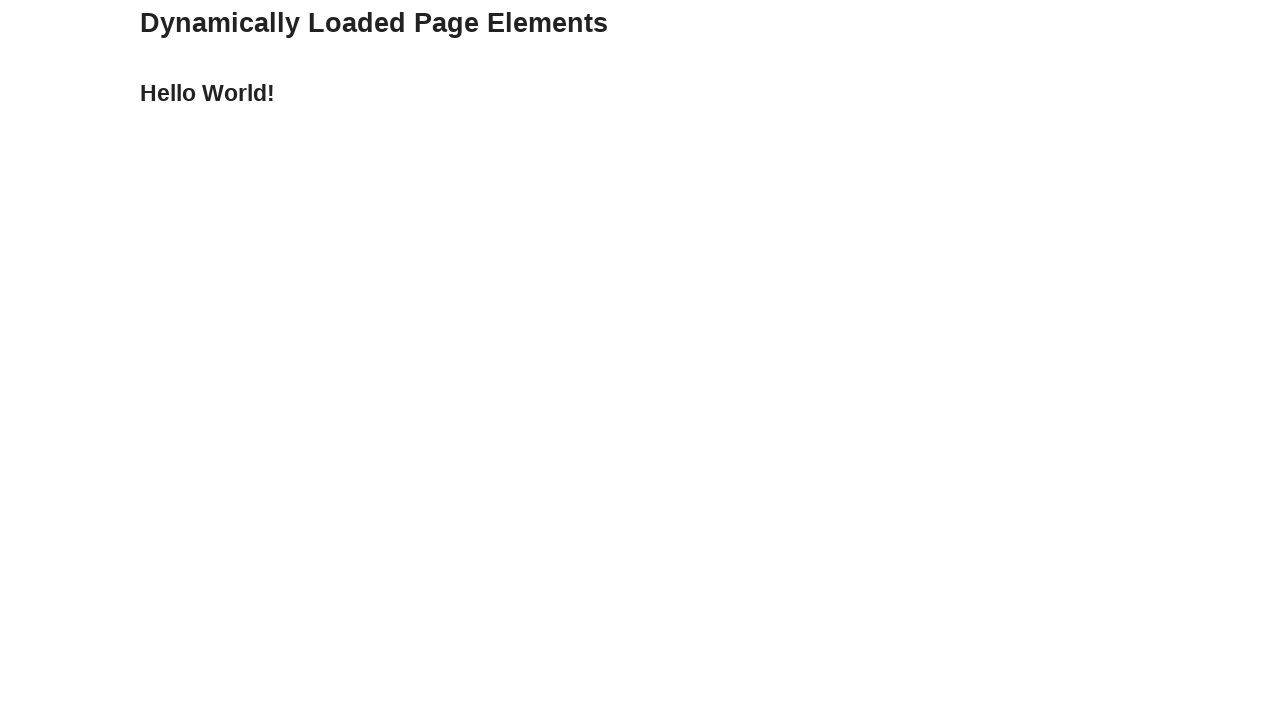

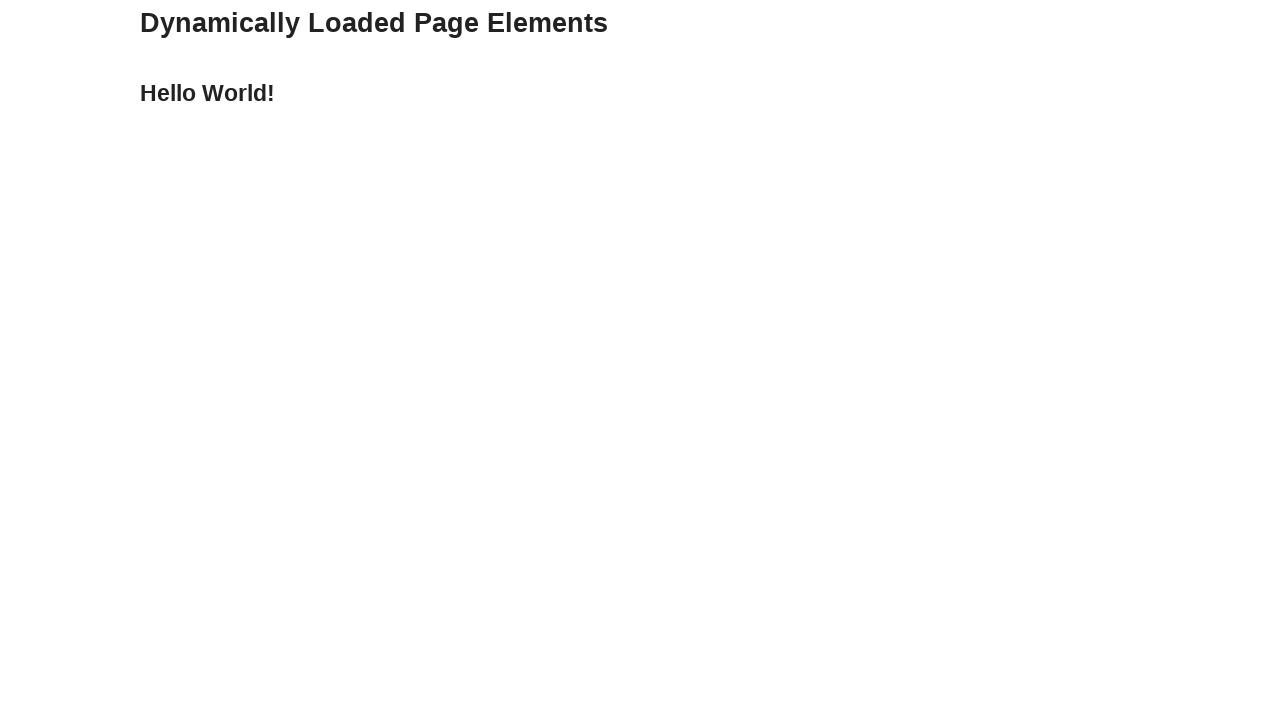